Tests button click functionality on the DemoQA buttons page by using Actions to move to and click a "Click Me" button

Starting URL: https://demoqa.com/buttons

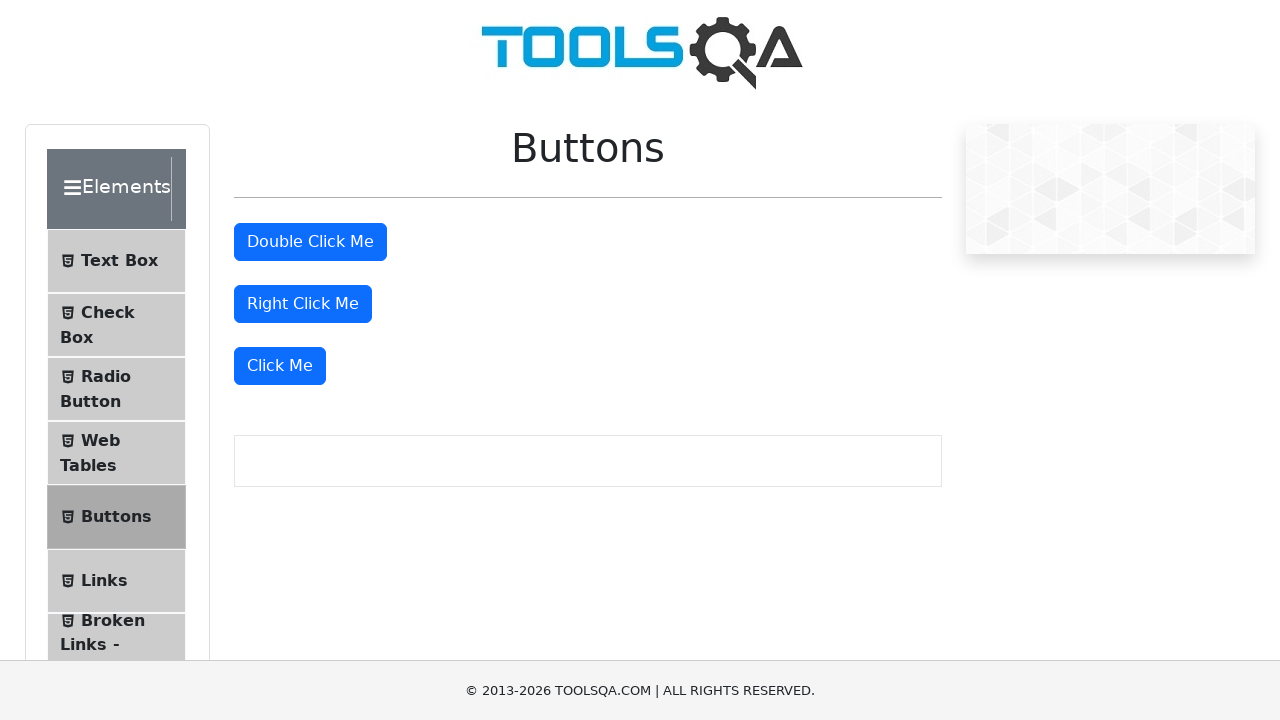

Navigated to DemoQA buttons page
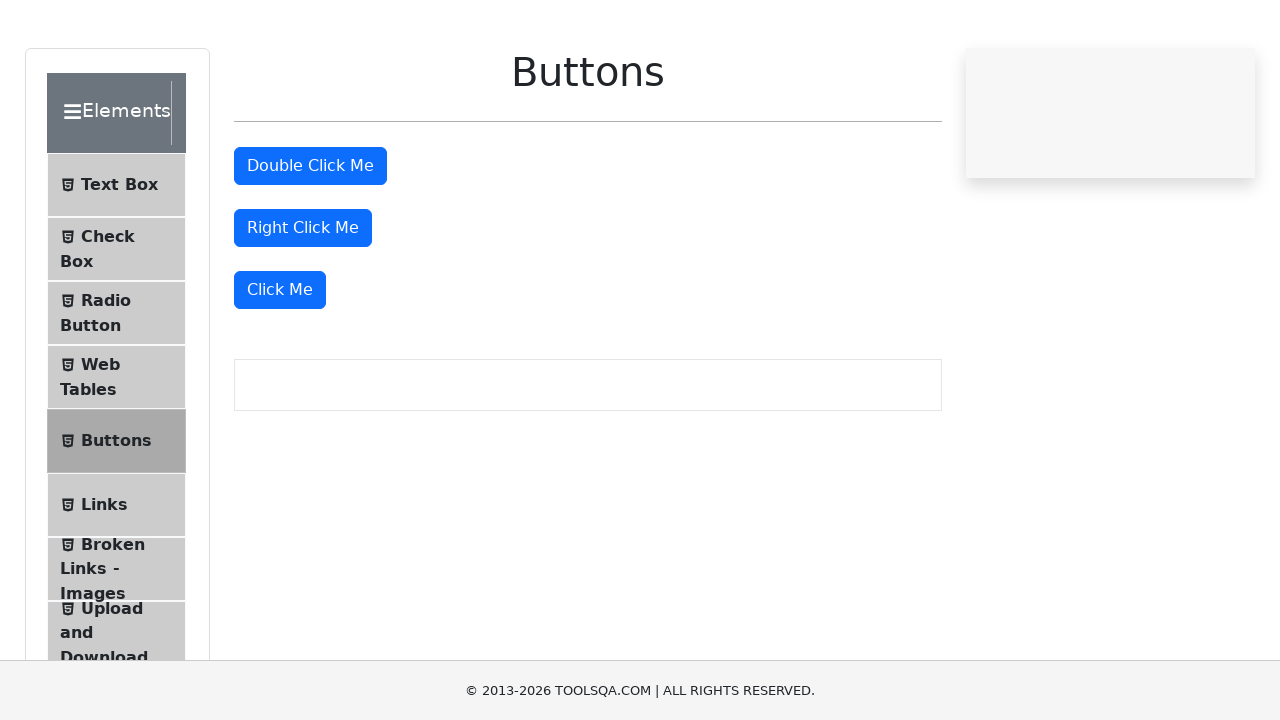

Clicked the 'Click Me' button using Actions at (280, 366) on xpath=//button[text()='Click Me']
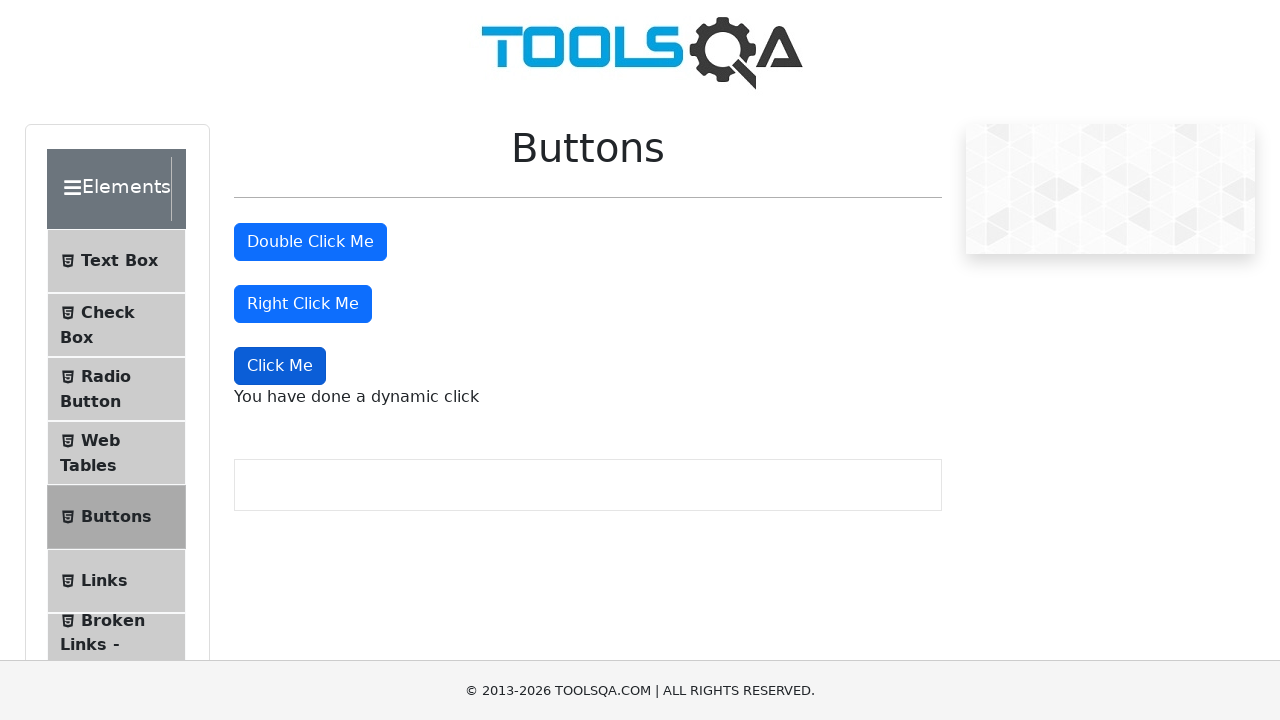

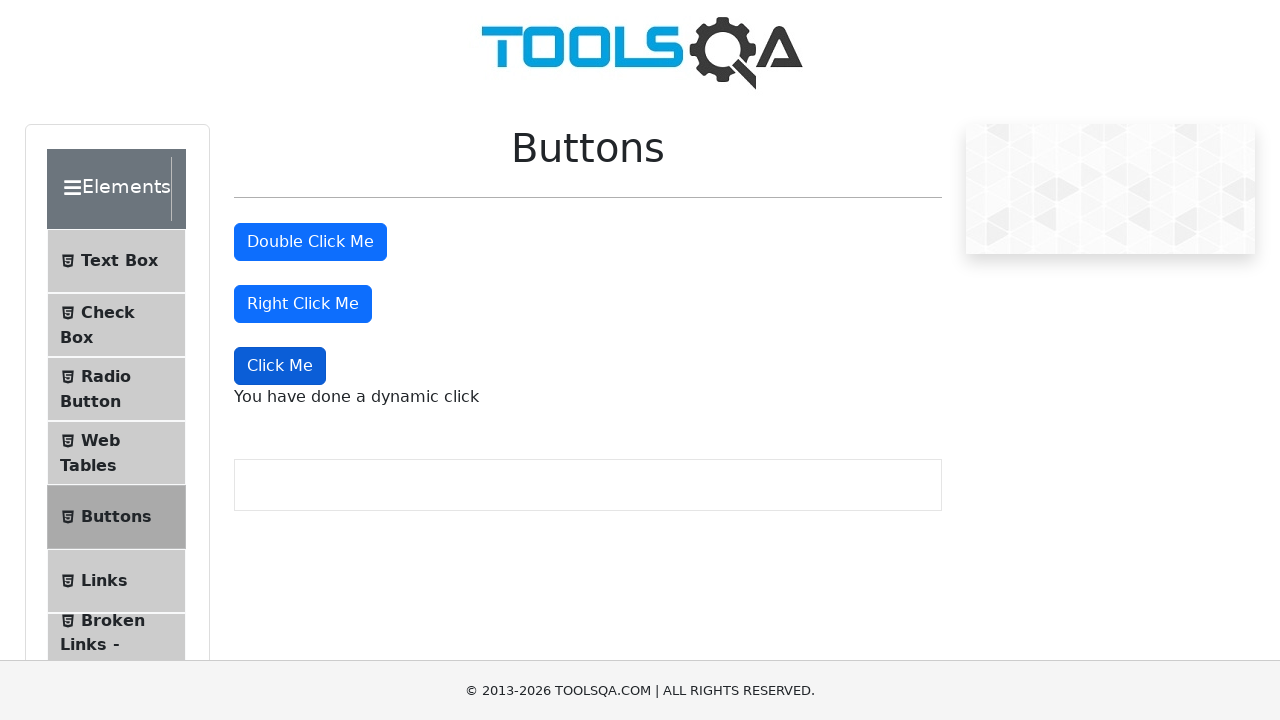